Tests multiple checkbox selections by clicking each checkbox element

Starting URL: http://sahitest.com/demo/formTest.htm

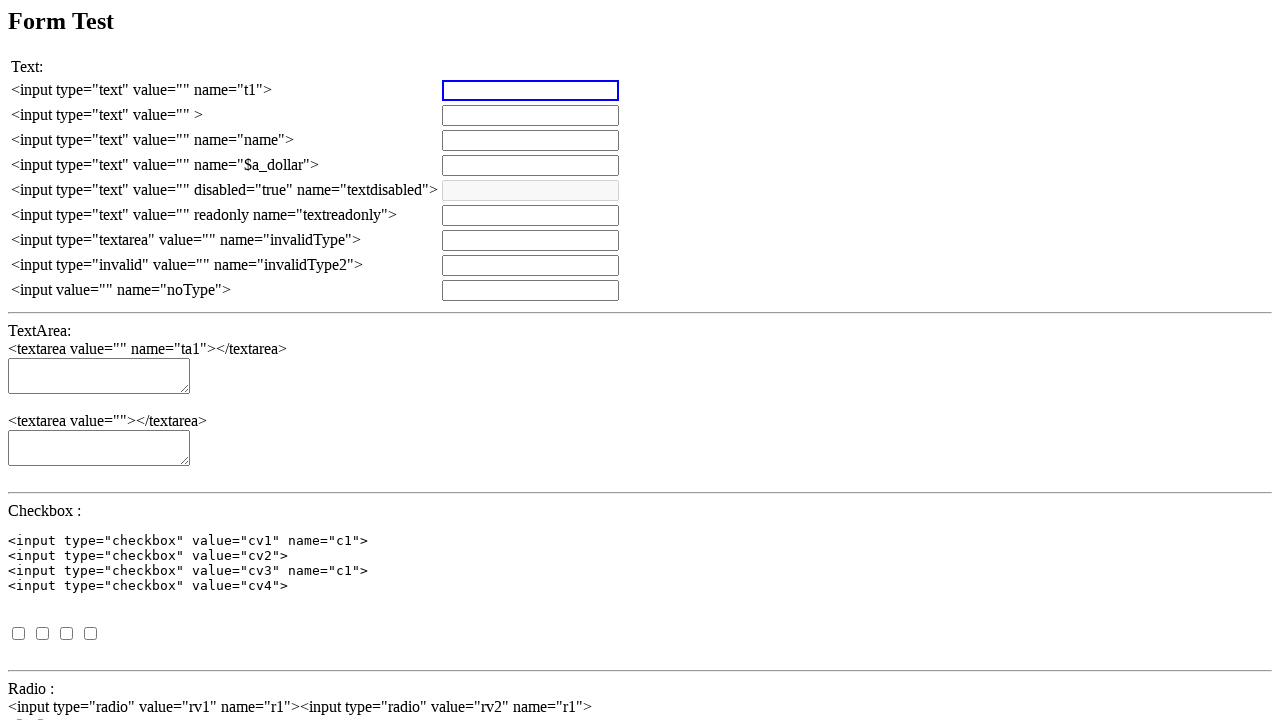

Set up dialog handler to automatically accept alerts
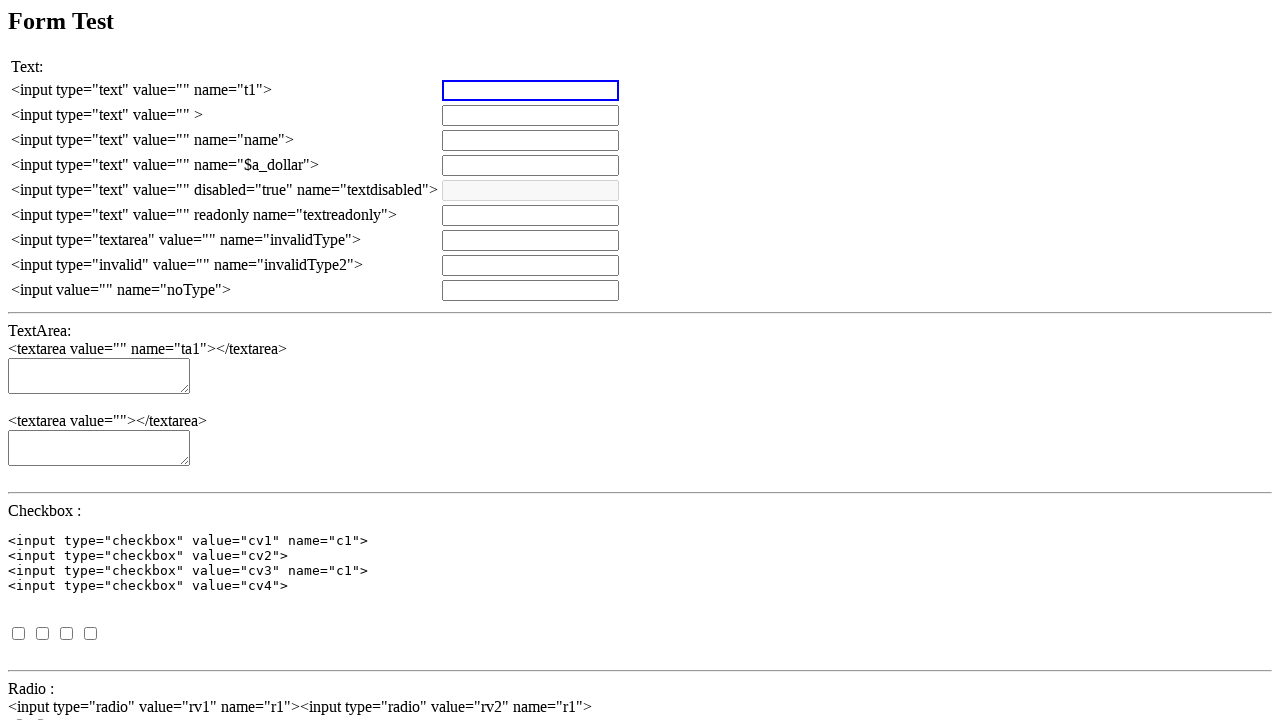

Clicked first checkbox (cv1) at (18, 633) on input[value='cv1']
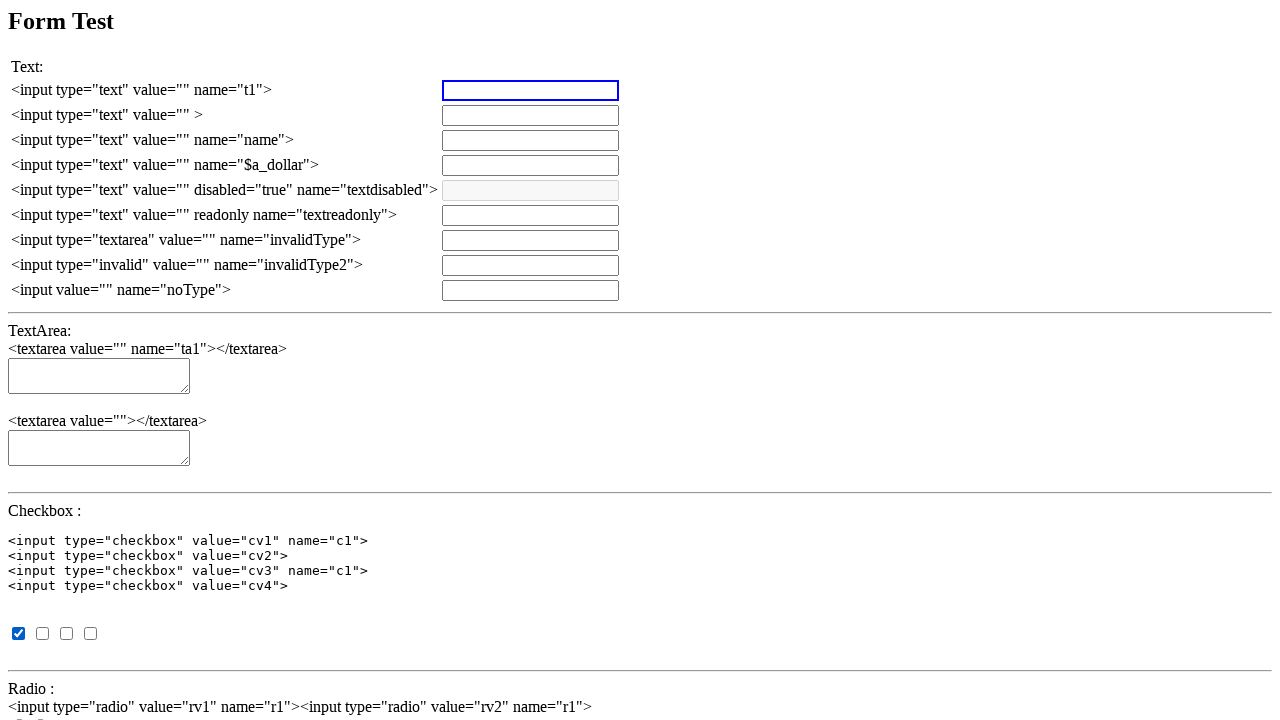

Clicked second checkbox (cv2) at (42, 633) on input[value='cv2']
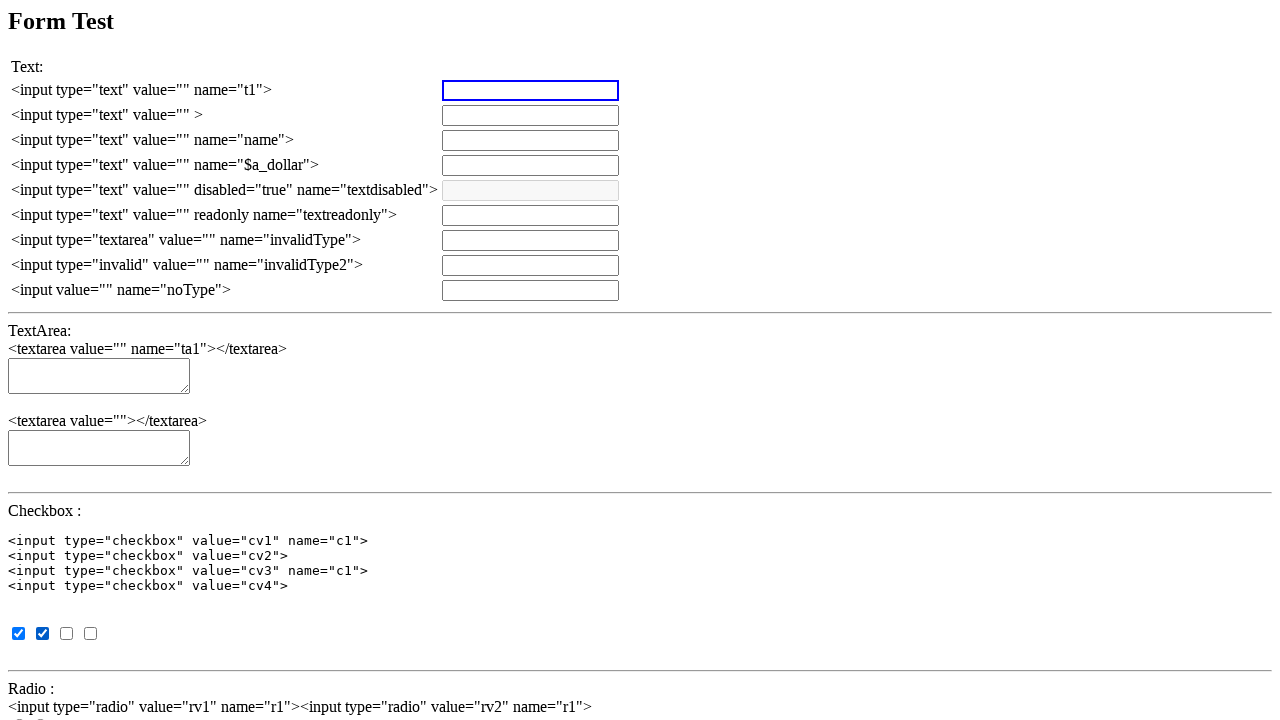

Clicked third checkbox (cv3) at (66, 633) on input[value='cv3']
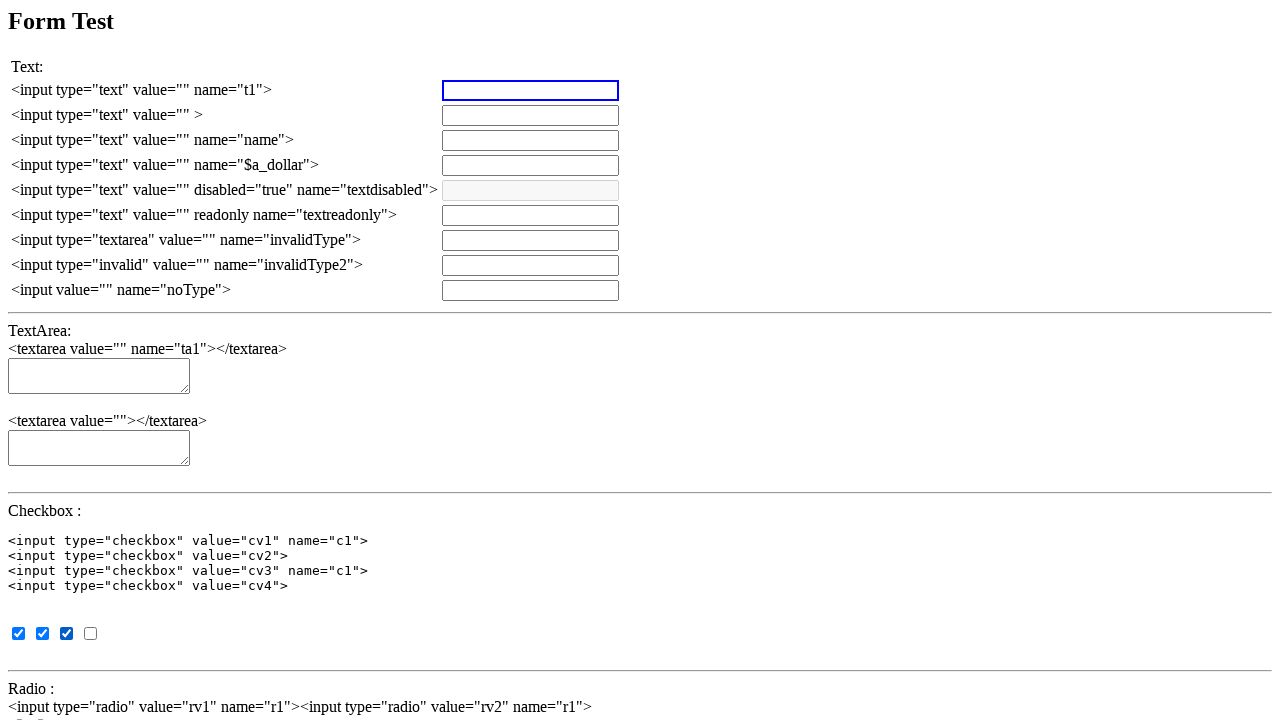

Clicked fourth checkbox using XPath at (90, 633) on xpath=//input[@type='checkbox']/../input[4]
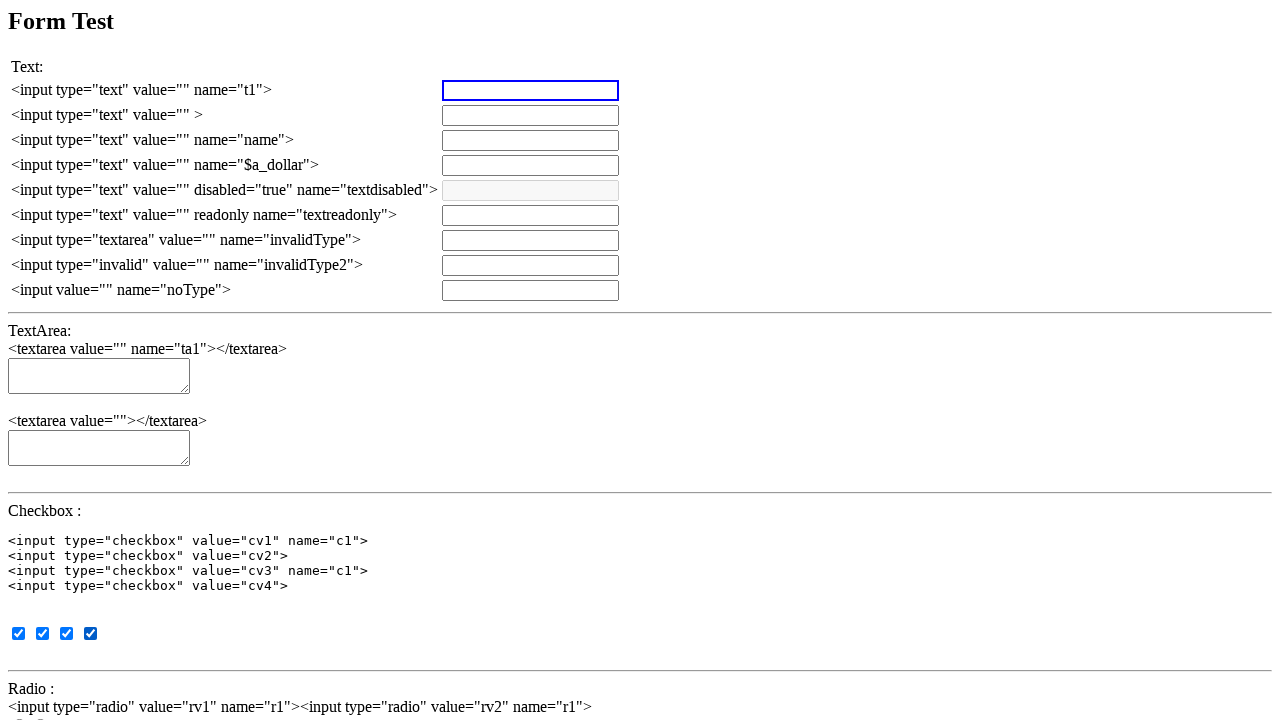

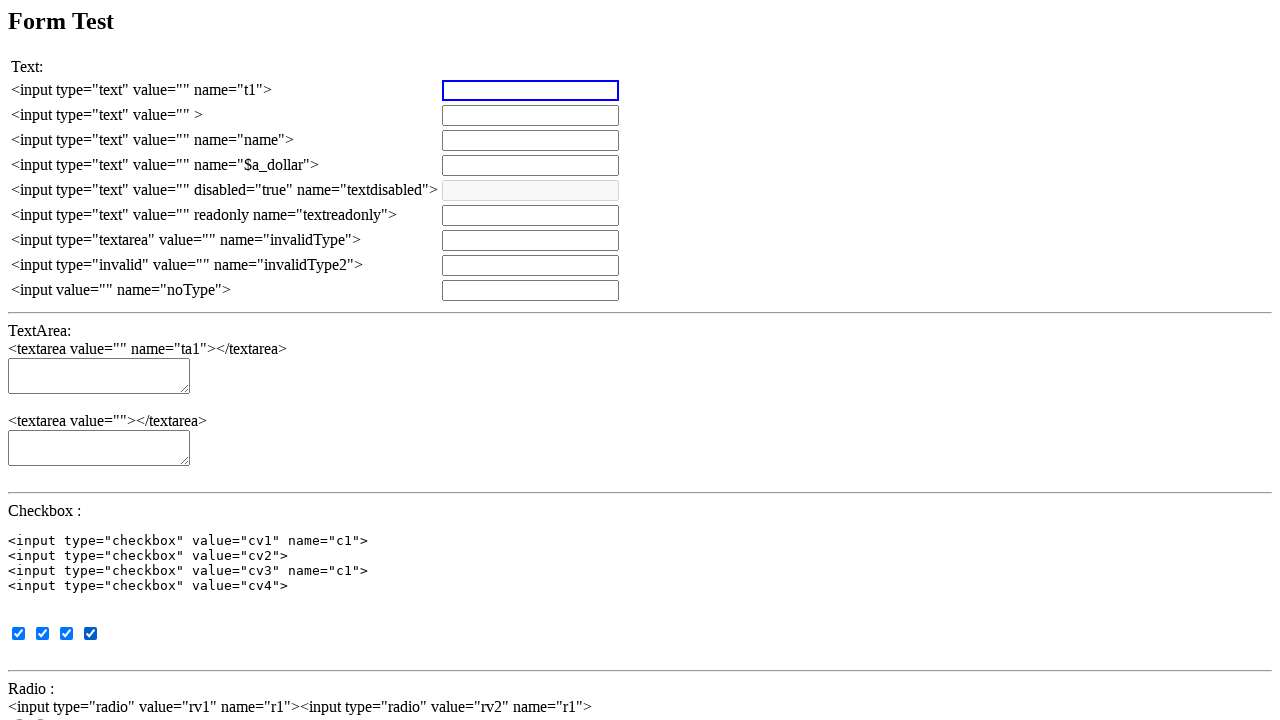